Navigates to a marketing website and verifies that links are present and accessible on the page

Starting URL: https://qasvus.wixsite.com/ca-marketing

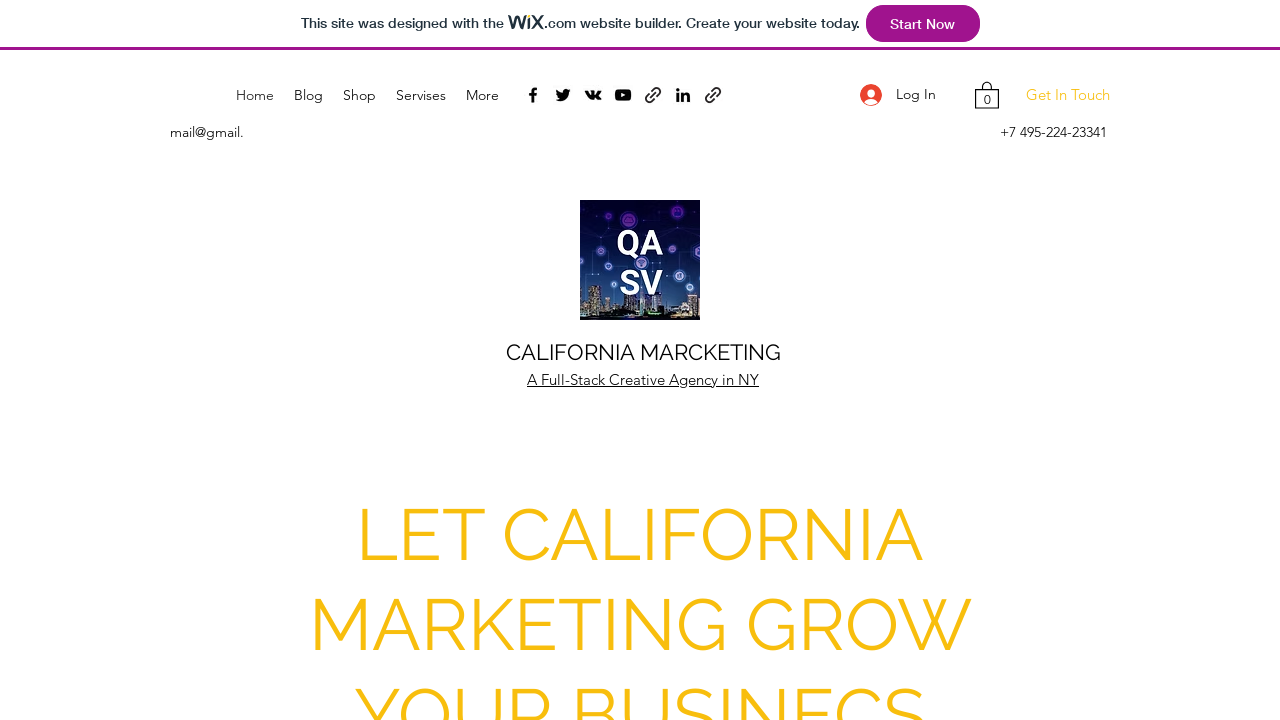

Waited for page to load (networkidle)
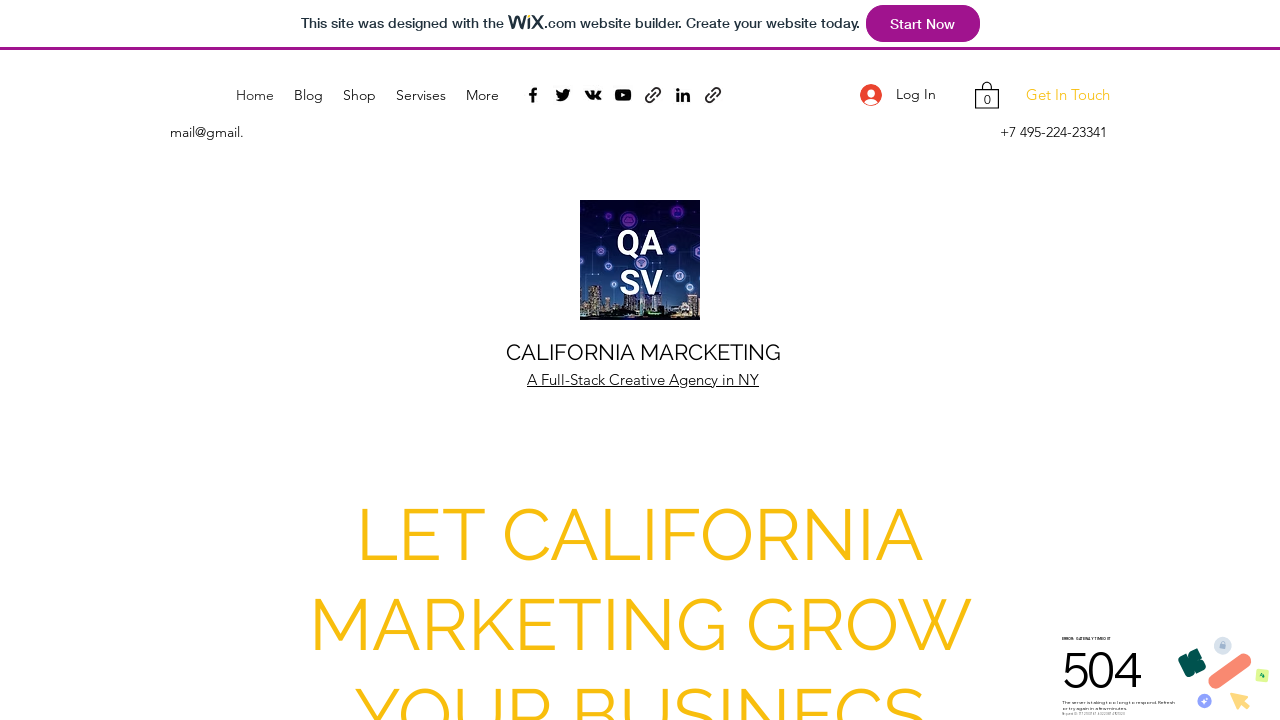

Found all links on the page
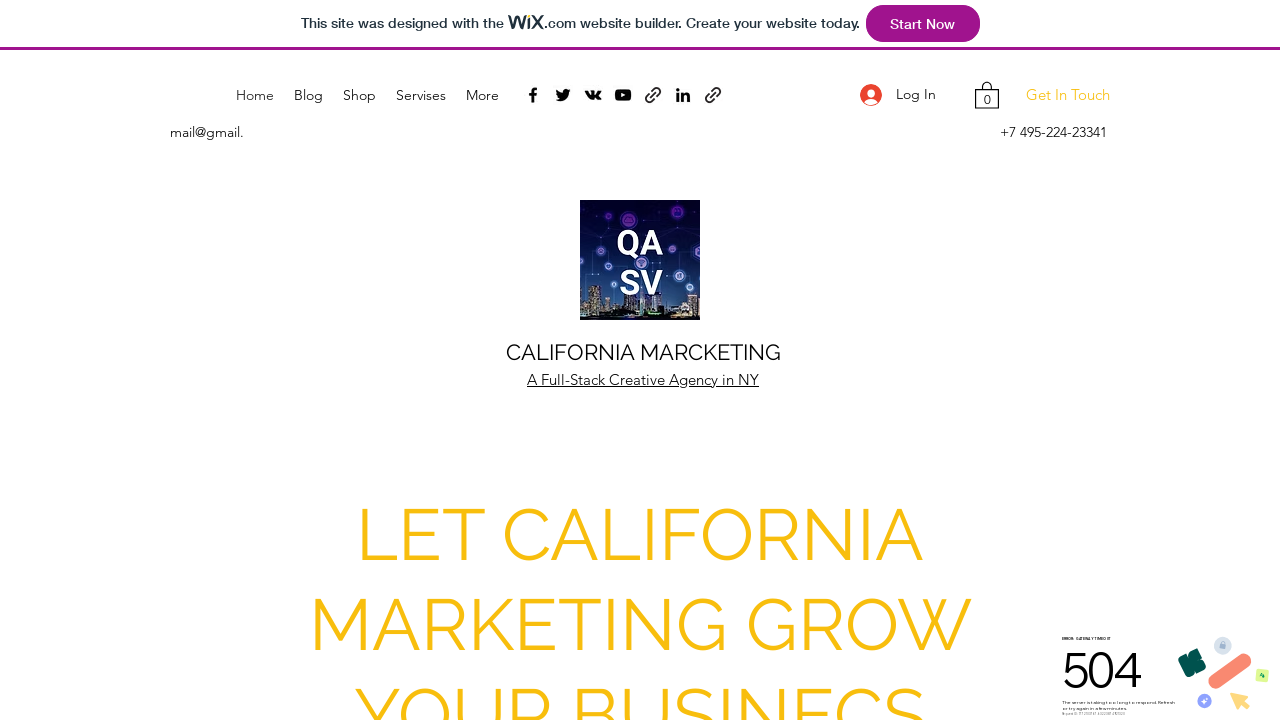

Verified that links are present on page (90 links found)
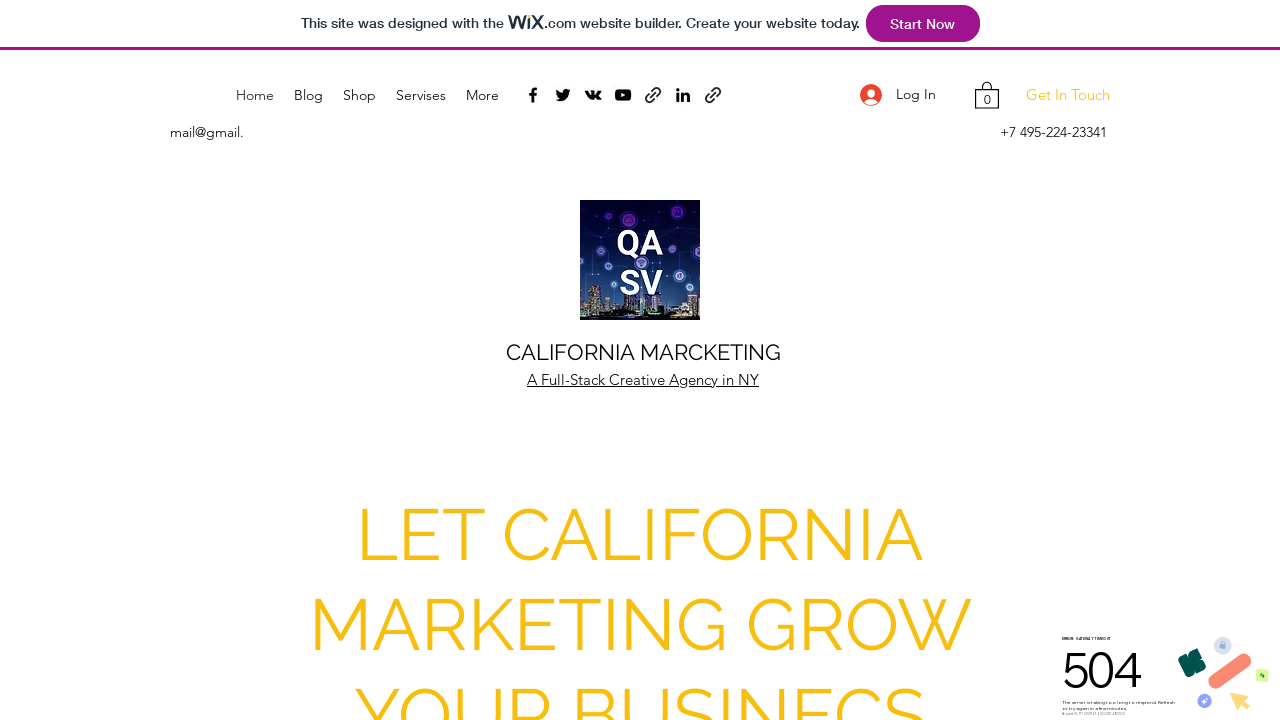

Verified link 0 is visible and enabled with href: //www.wix.com/lpviral/enviral?utm_campaign=vir_wixad_live&orig_msid=28b793d6-5424-4058-8049-026a4db0282f&adsVersion=white
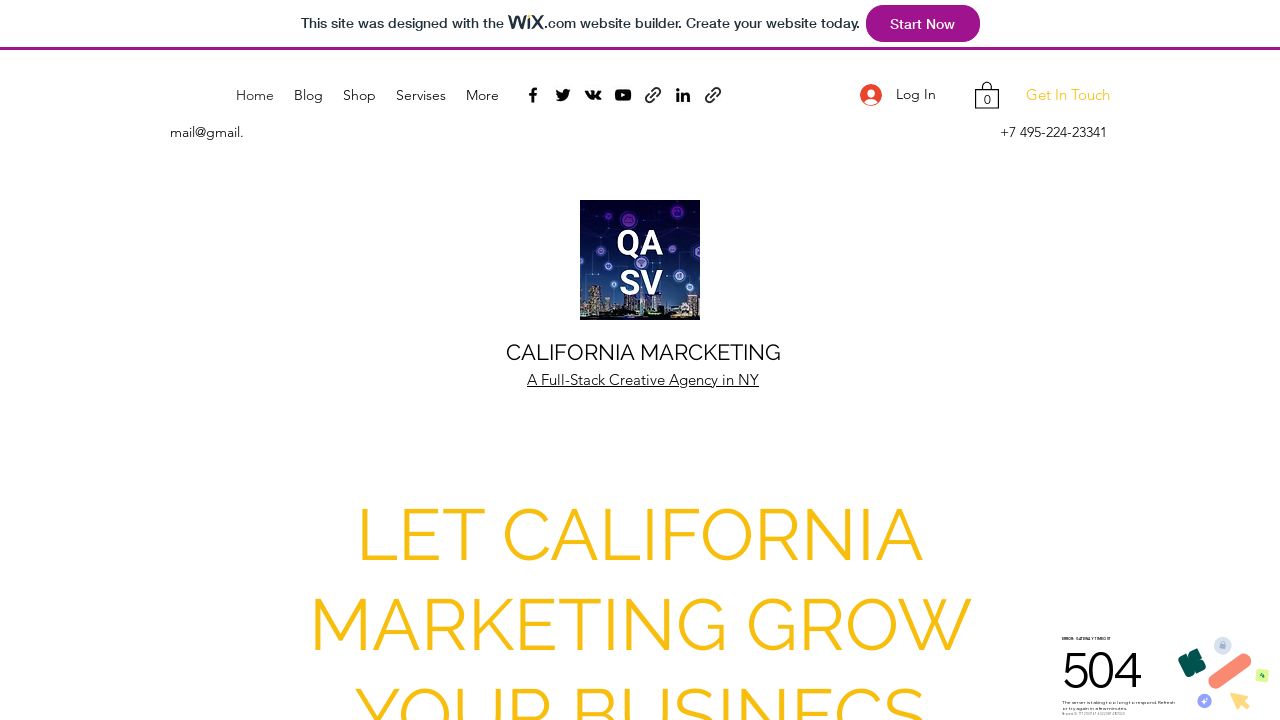

Verified link 1 is visible and enabled with href: https://qasvus.wixsite.com/ca-marketing
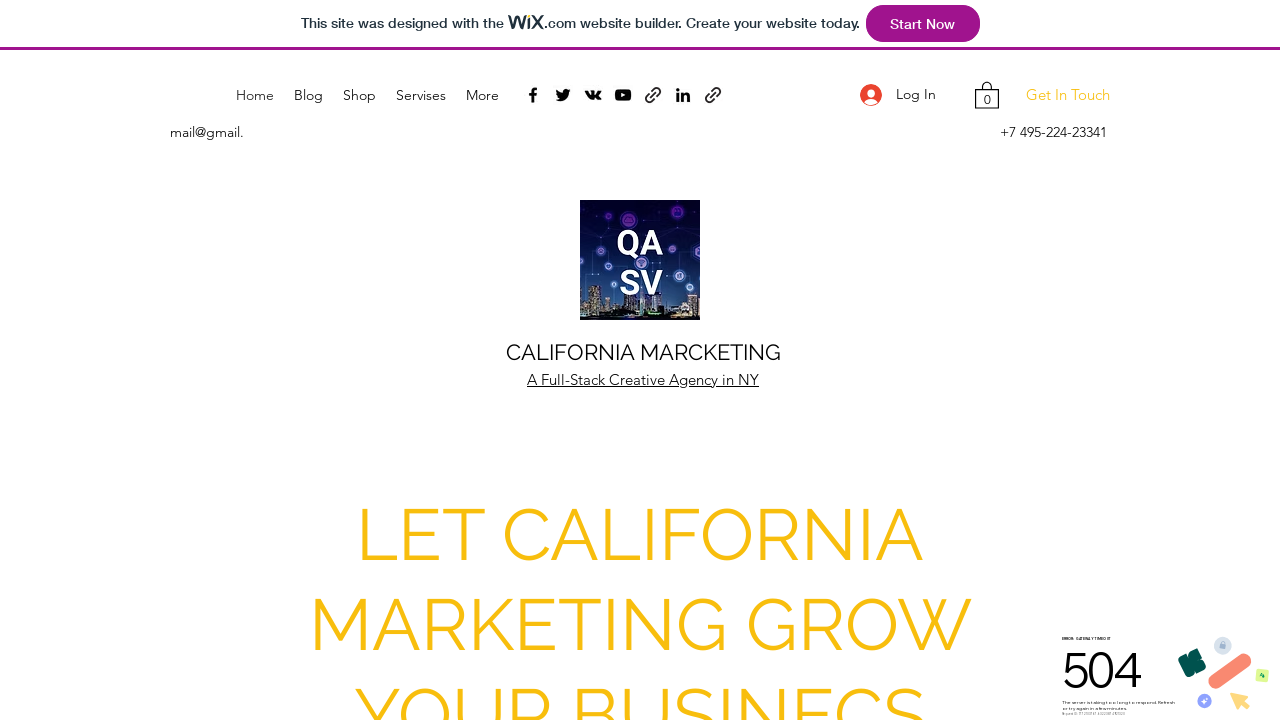

Verified link 2 is visible and enabled with href: https://qasvus.wixsite.com/ca-marketing/blog
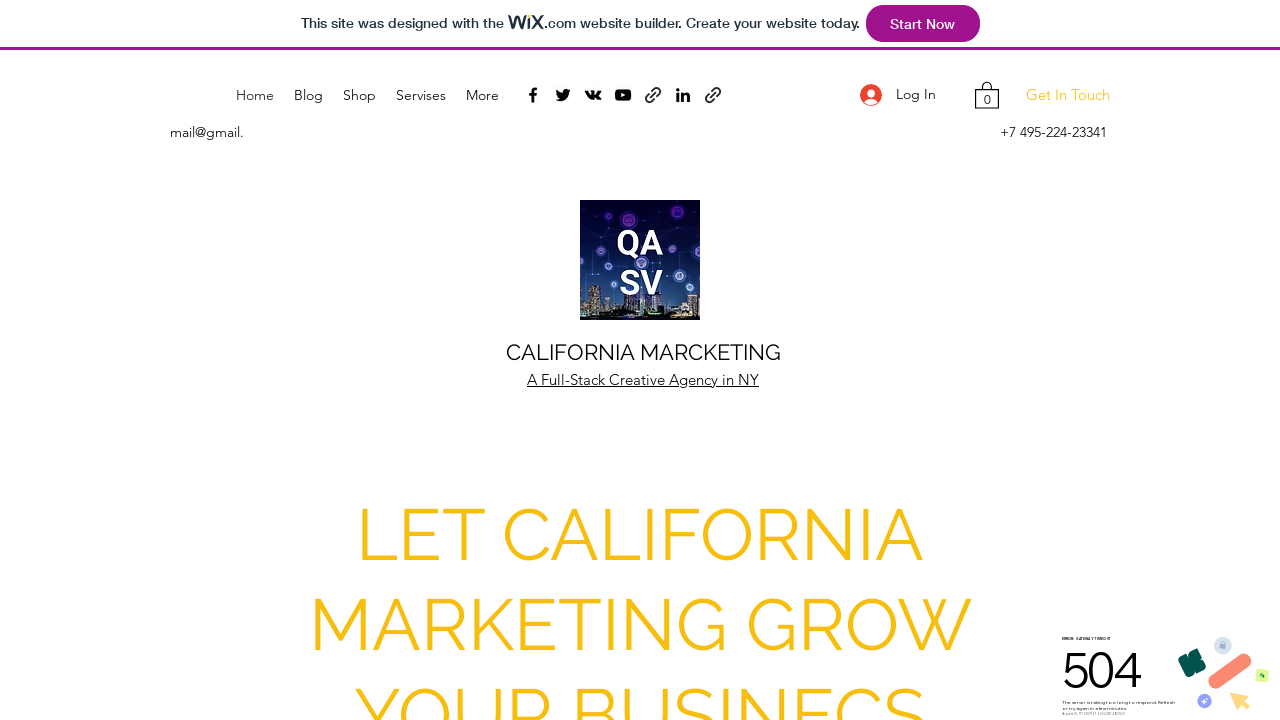

Verified link 3 is visible and enabled with href: https://qasvus.wixsite.com/ca-marketing/shop
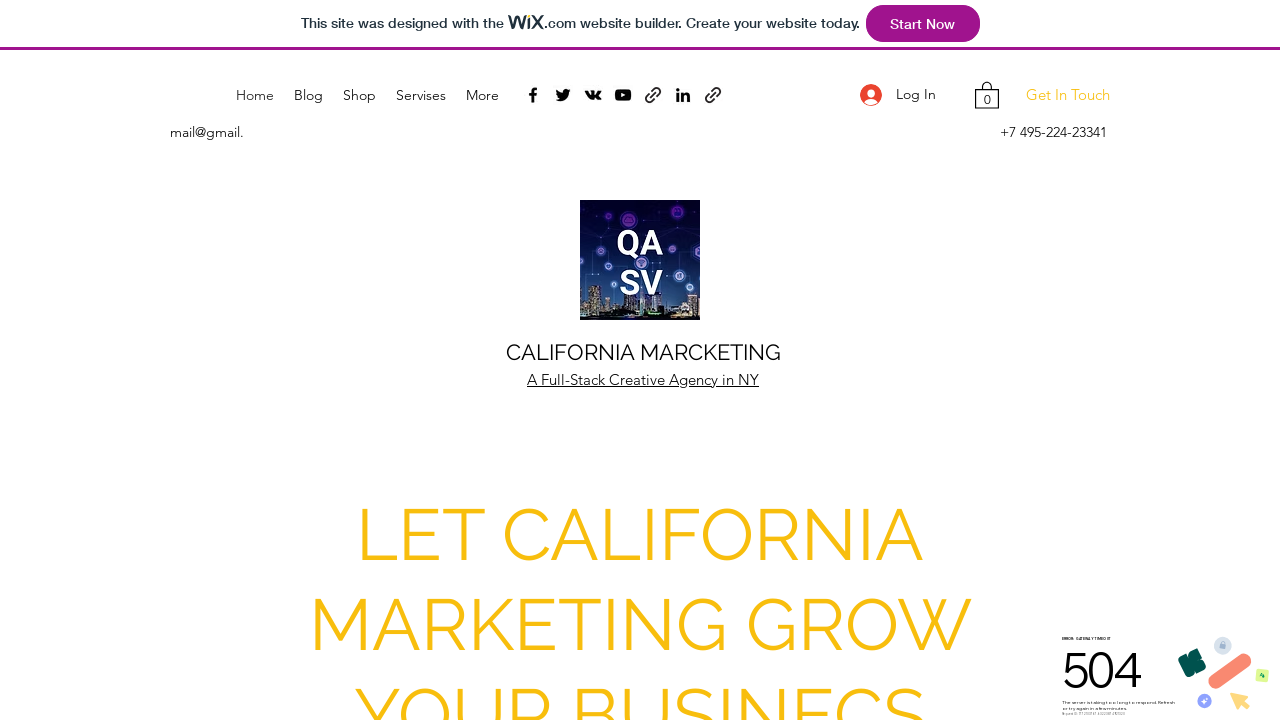

Verified link 4 is visible and enabled with href: https://qasvus.wixsite.com/ca-marketing/services
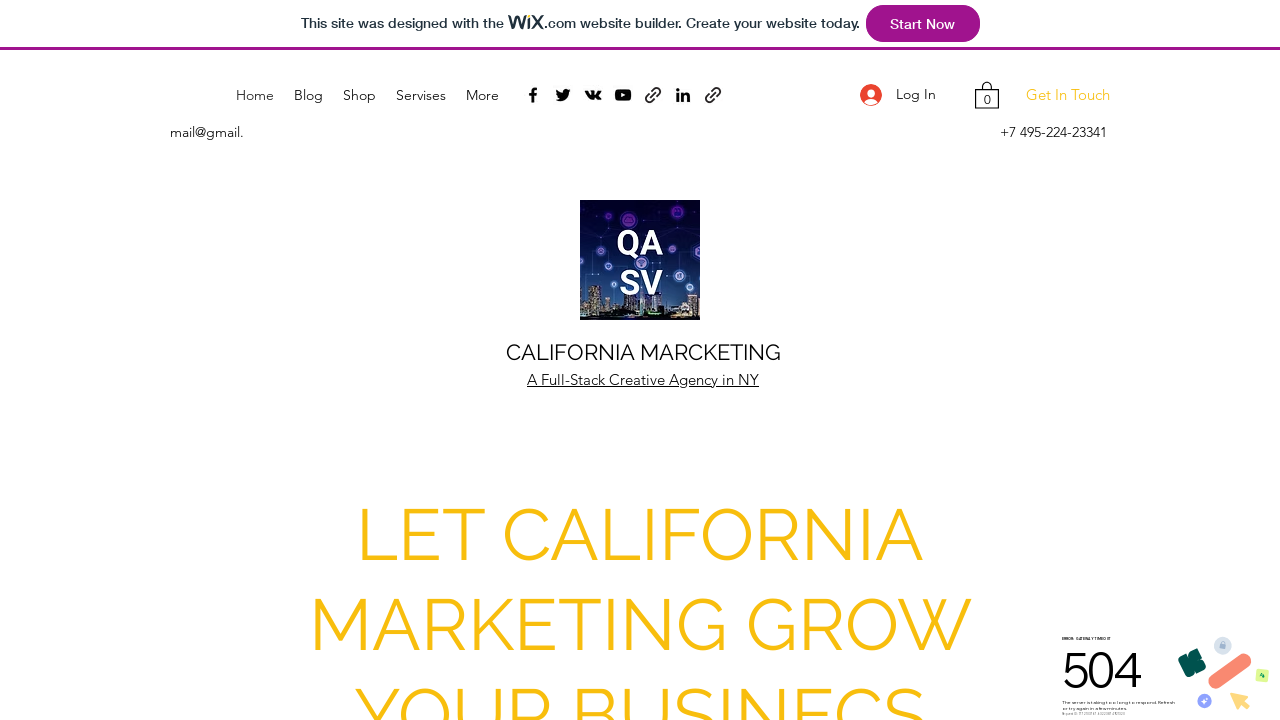

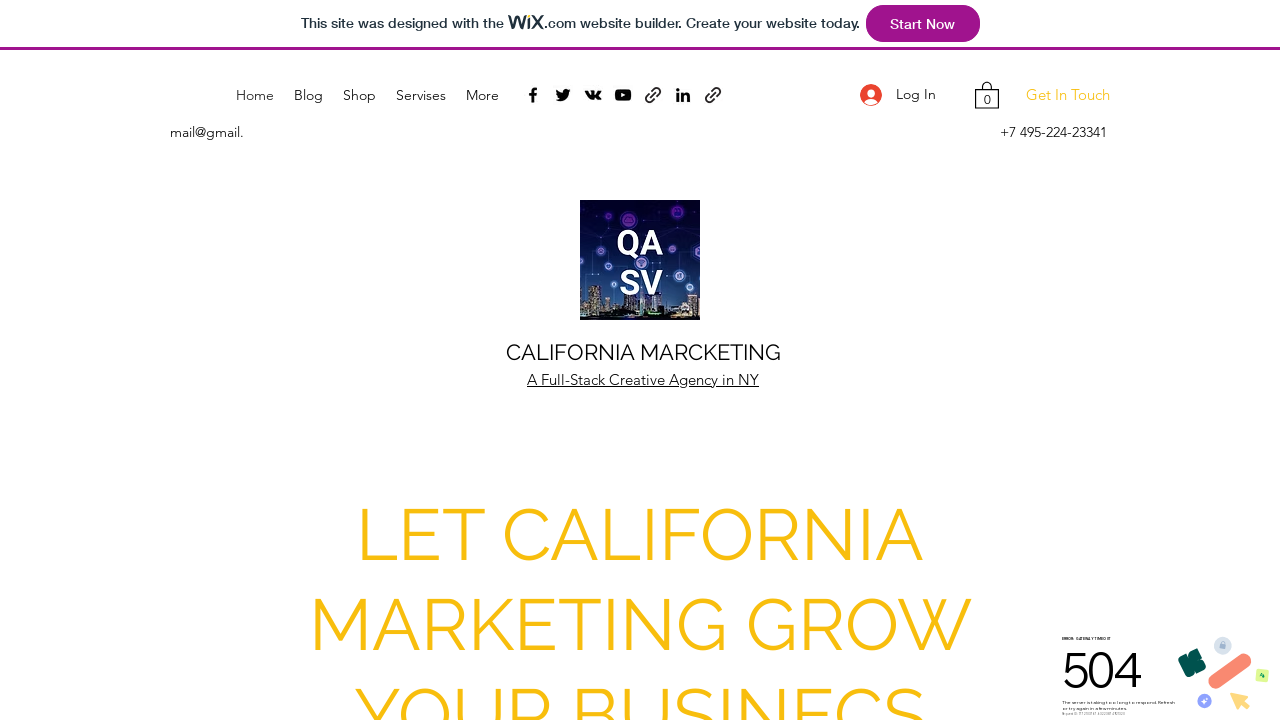